Tests editing a todo item by double-clicking, changing the text, and pressing Enter.

Starting URL: https://demo.playwright.dev/todomvc

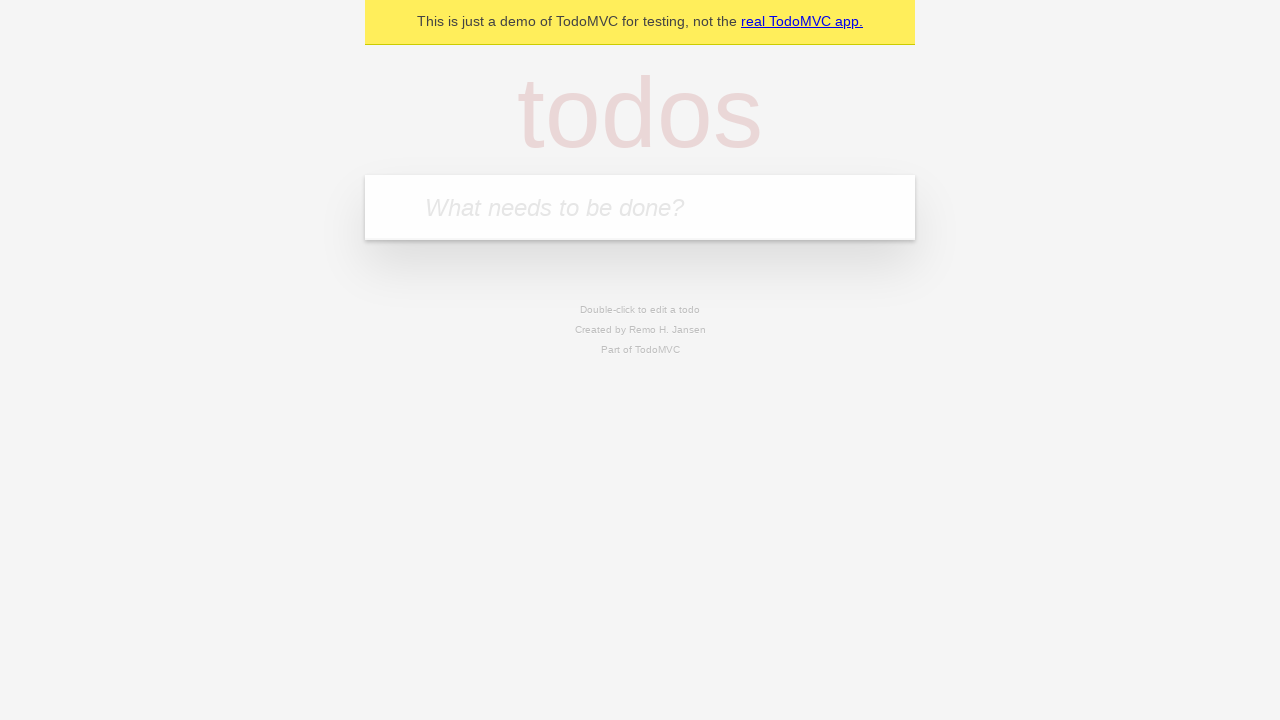

Filled todo input with 'buy some cheese' on internal:attr=[placeholder="What needs to be done?"i]
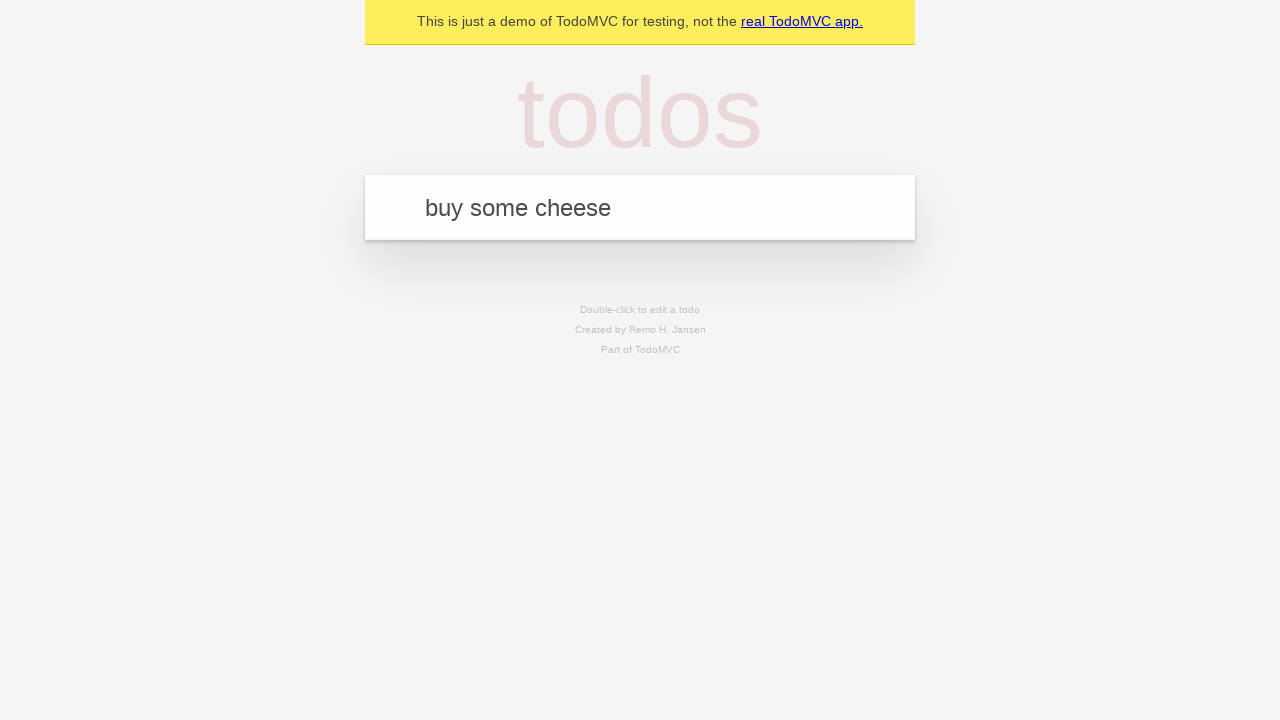

Pressed Enter to create first todo on internal:attr=[placeholder="What needs to be done?"i]
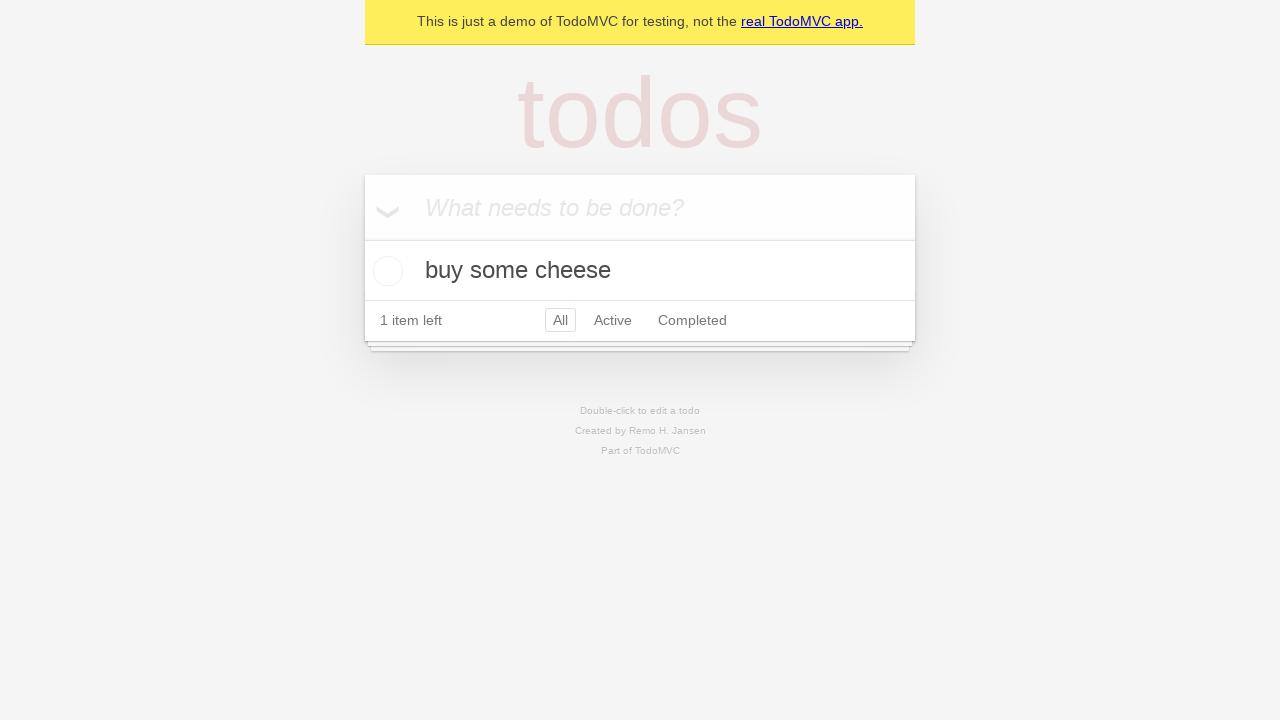

Filled todo input with 'feed the cat' on internal:attr=[placeholder="What needs to be done?"i]
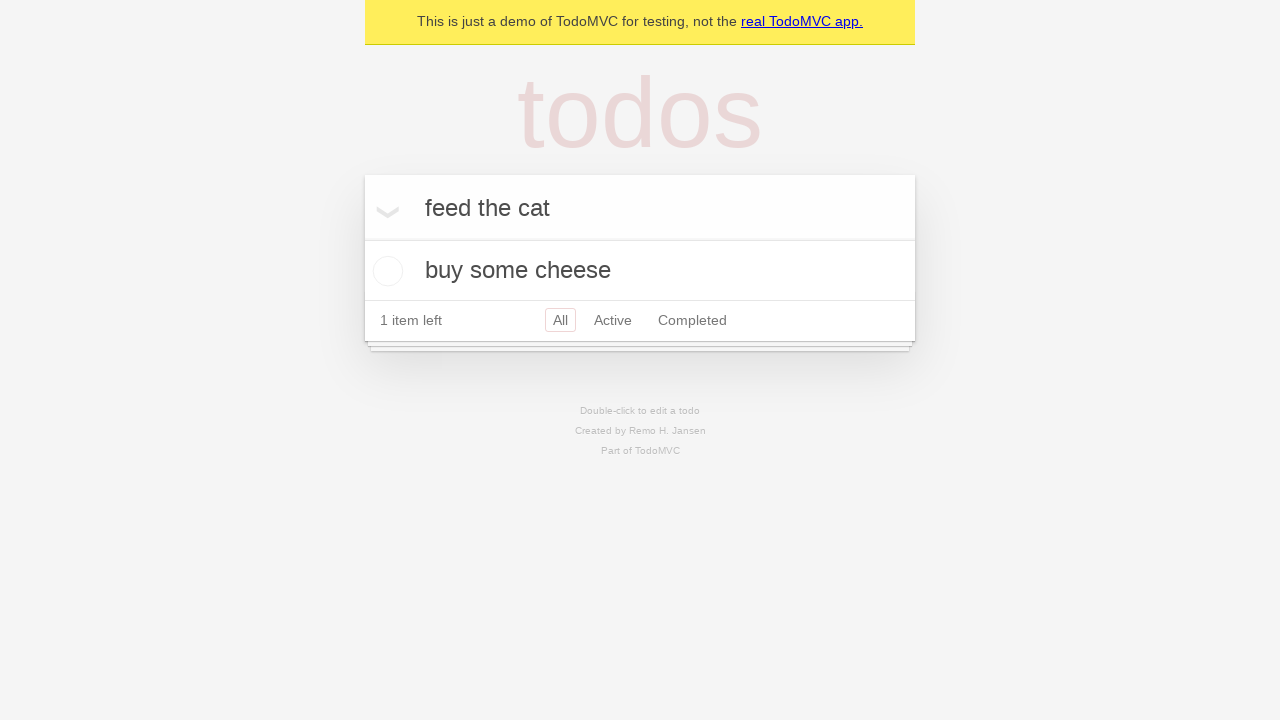

Pressed Enter to create second todo on internal:attr=[placeholder="What needs to be done?"i]
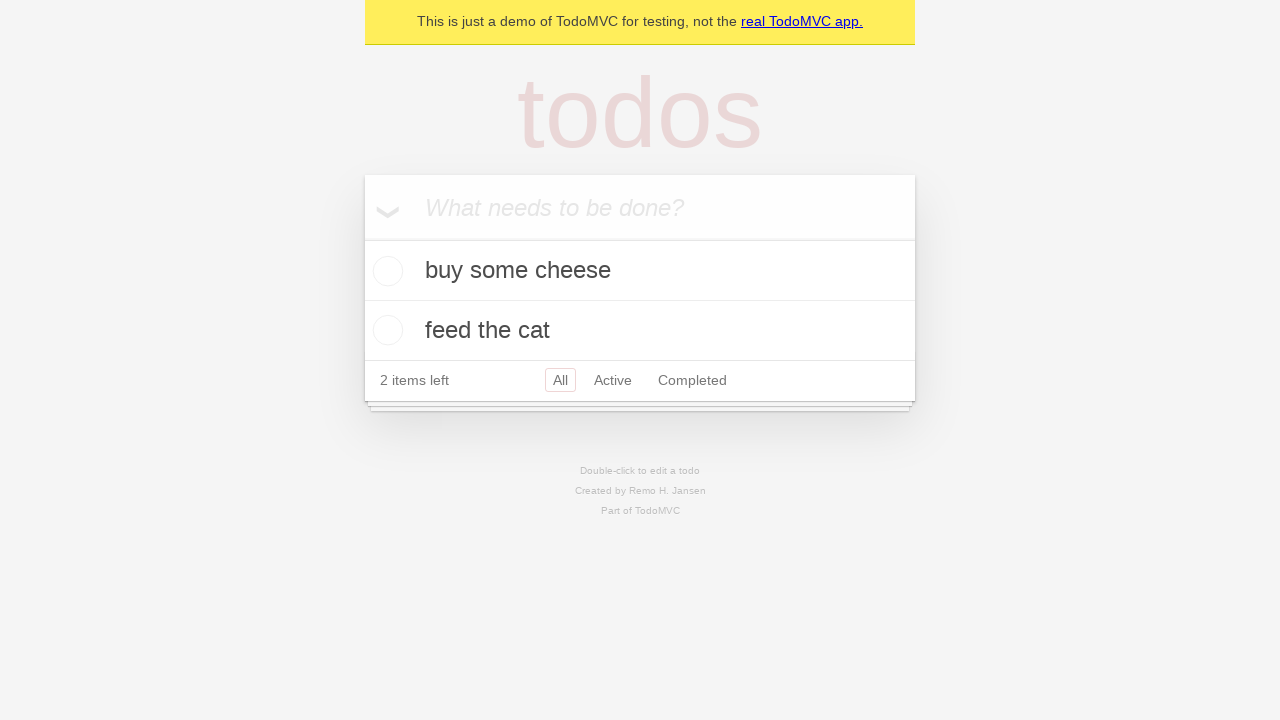

Filled todo input with 'book a doctors appointment' on internal:attr=[placeholder="What needs to be done?"i]
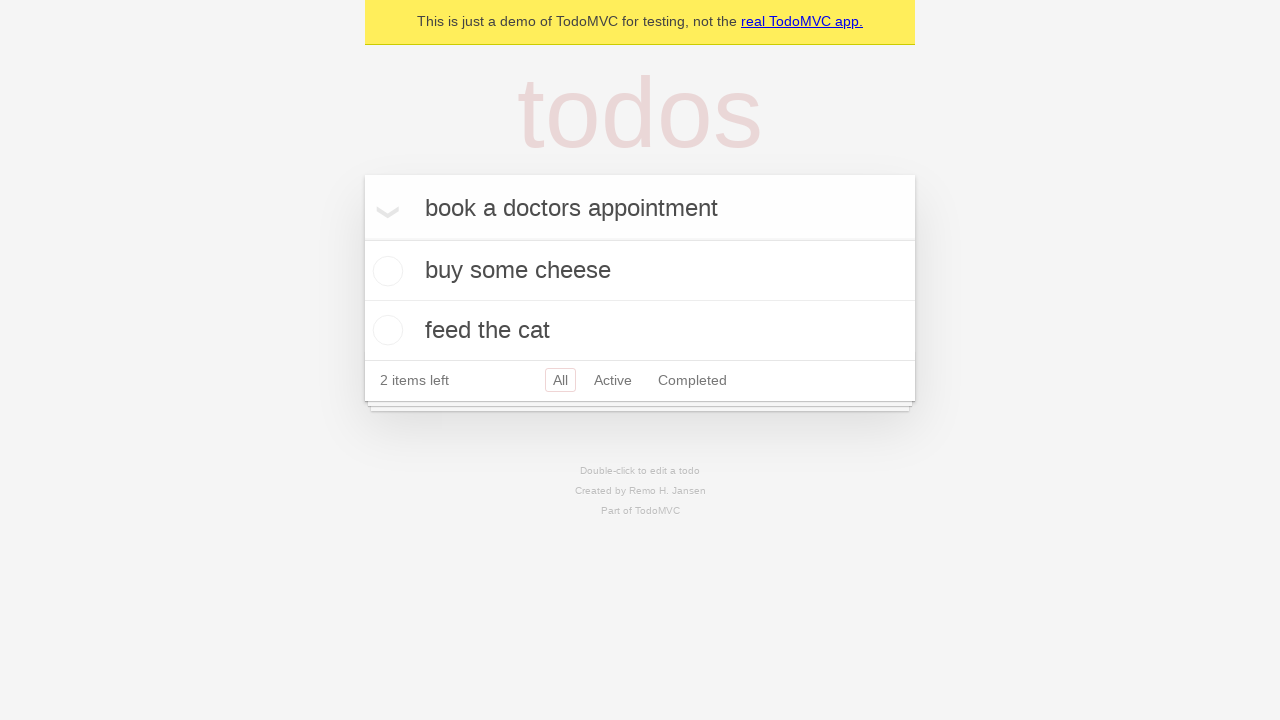

Pressed Enter to create third todo on internal:attr=[placeholder="What needs to be done?"i]
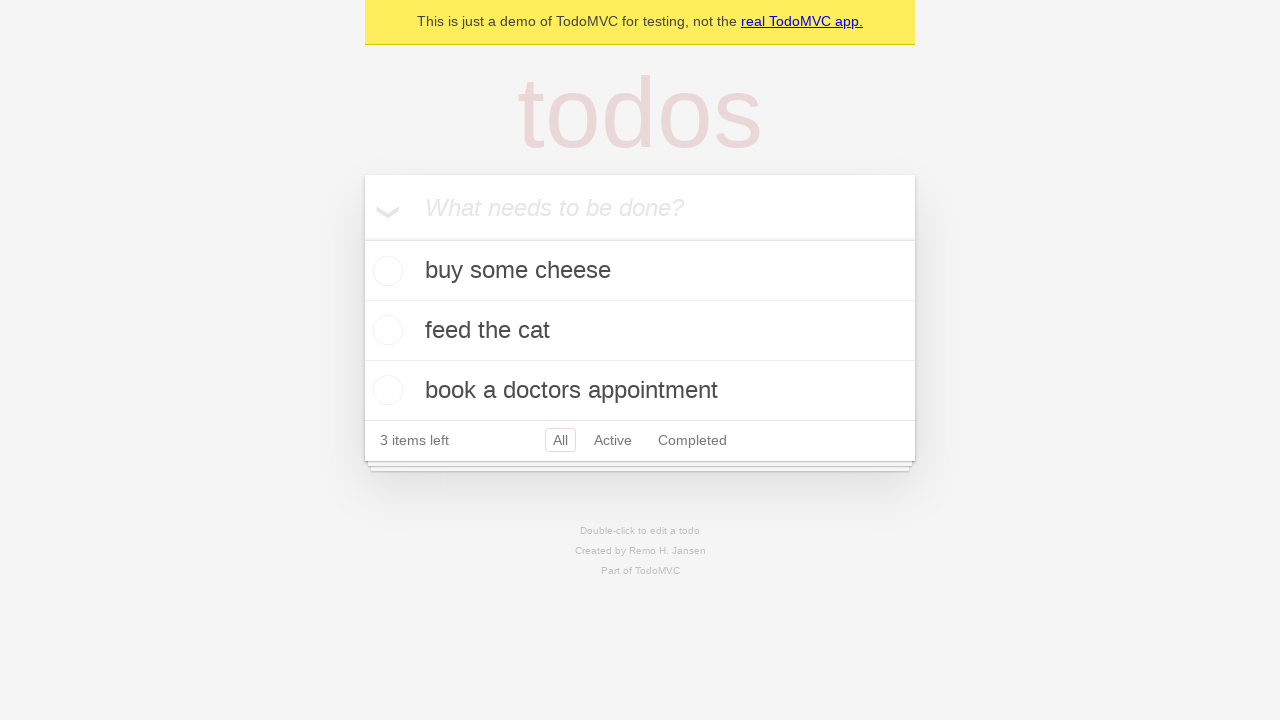

Waited for all three todos to load
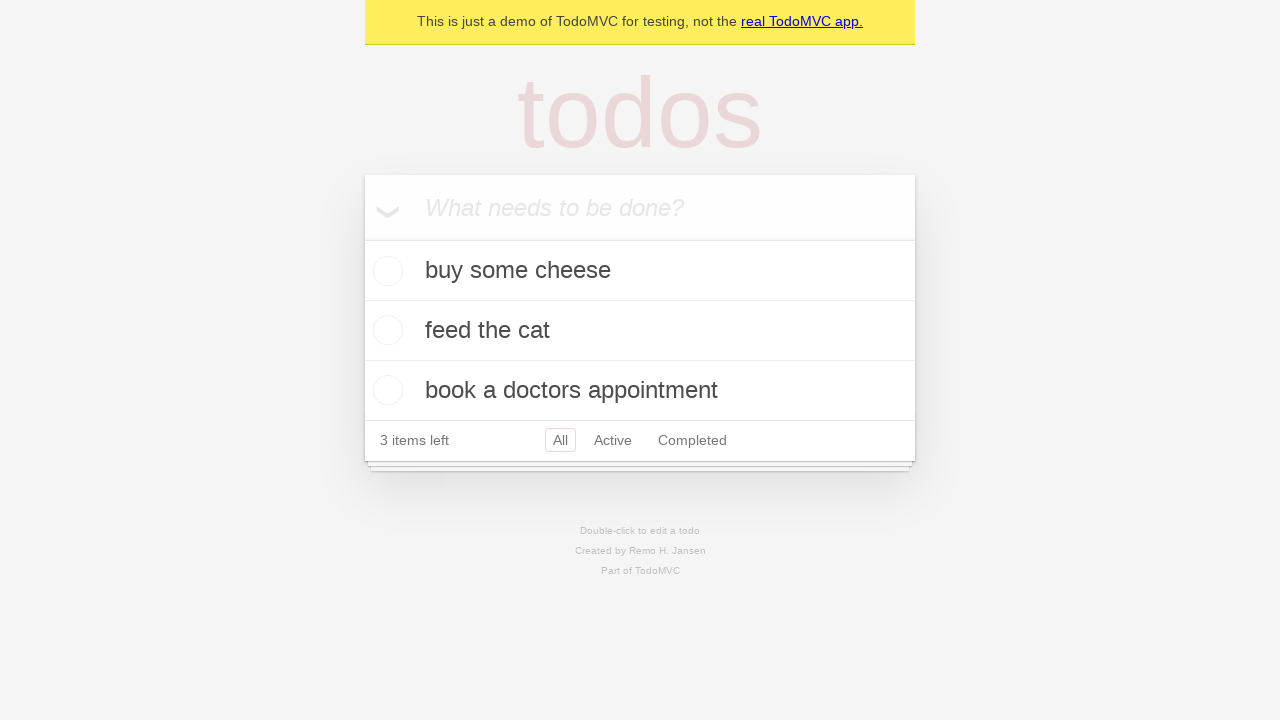

Double-clicked second todo to enter edit mode at (640, 331) on [data-testid='todo-item'] >> nth=1
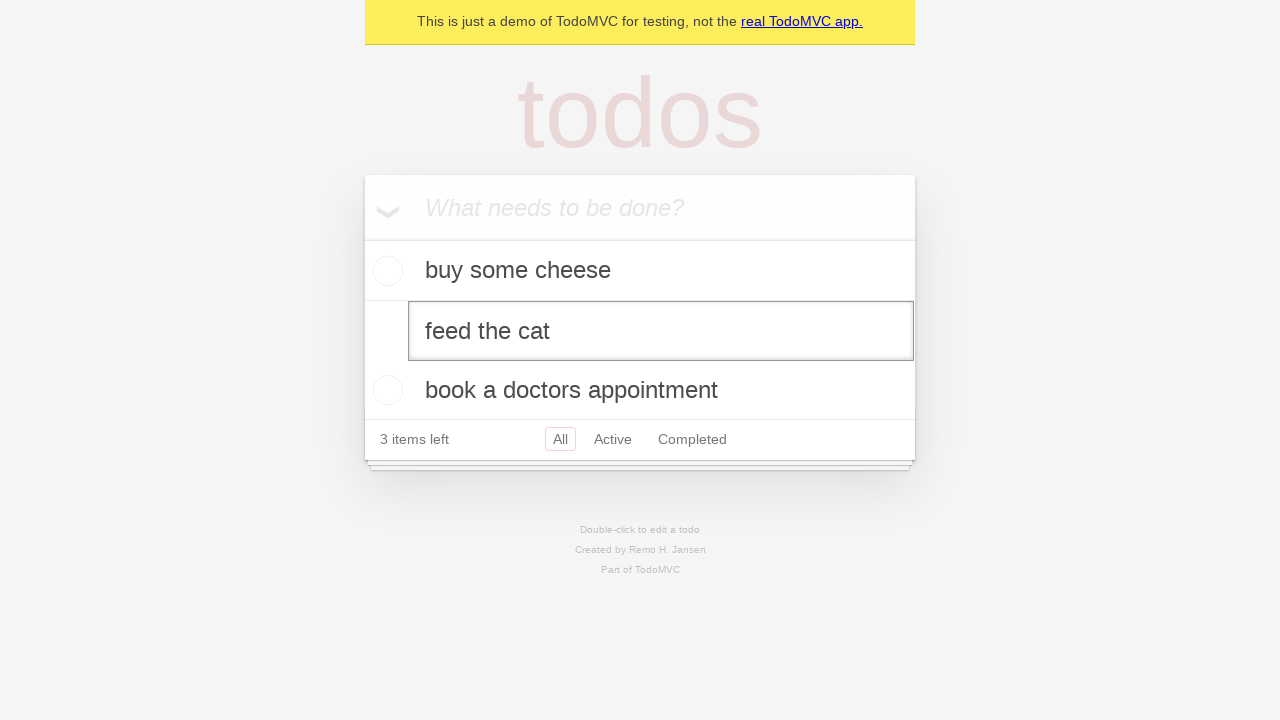

Changed todo text to 'buy some sausages' on [data-testid='todo-item'] >> nth=1 >> internal:role=textbox[name="Edit"i]
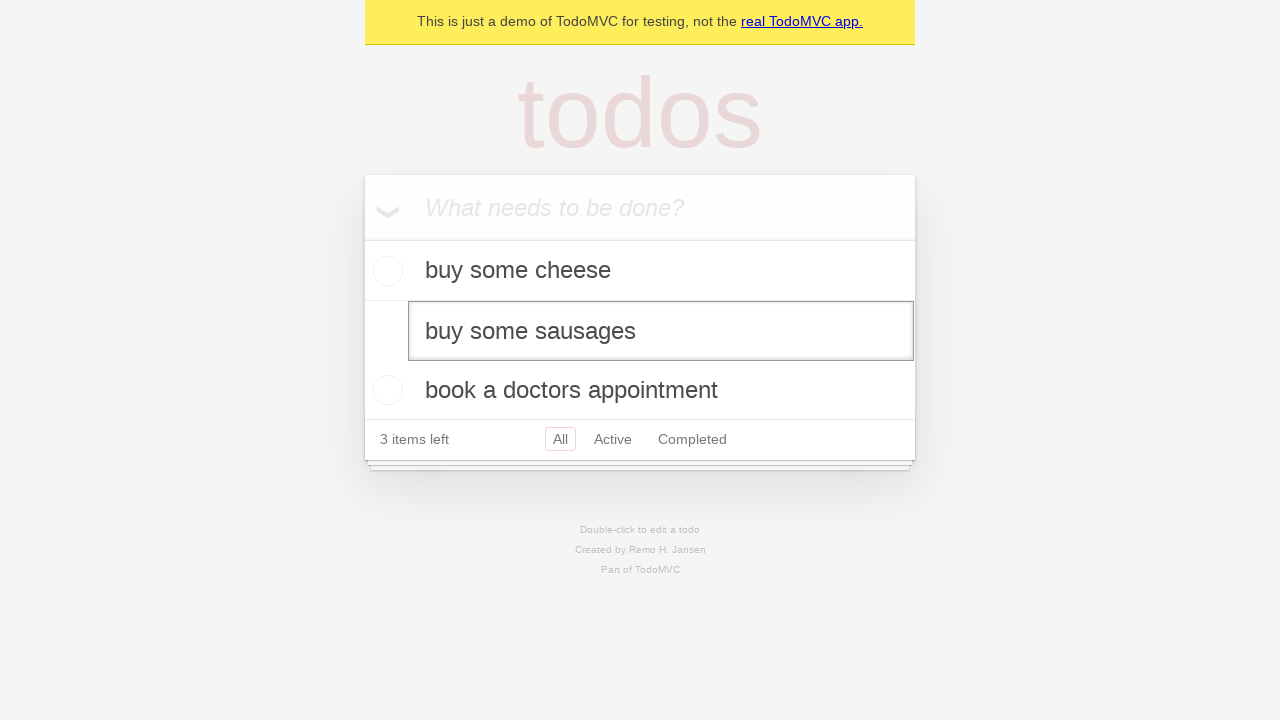

Pressed Enter to save edited todo on [data-testid='todo-item'] >> nth=1 >> internal:role=textbox[name="Edit"i]
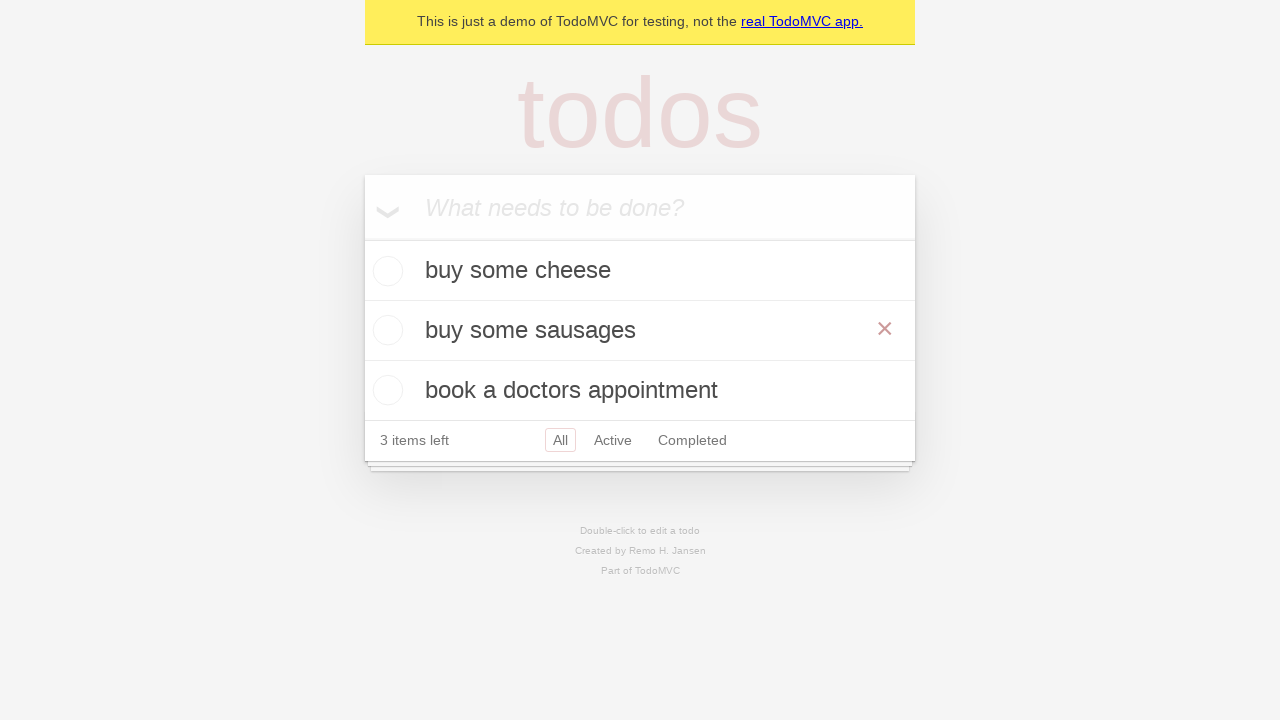

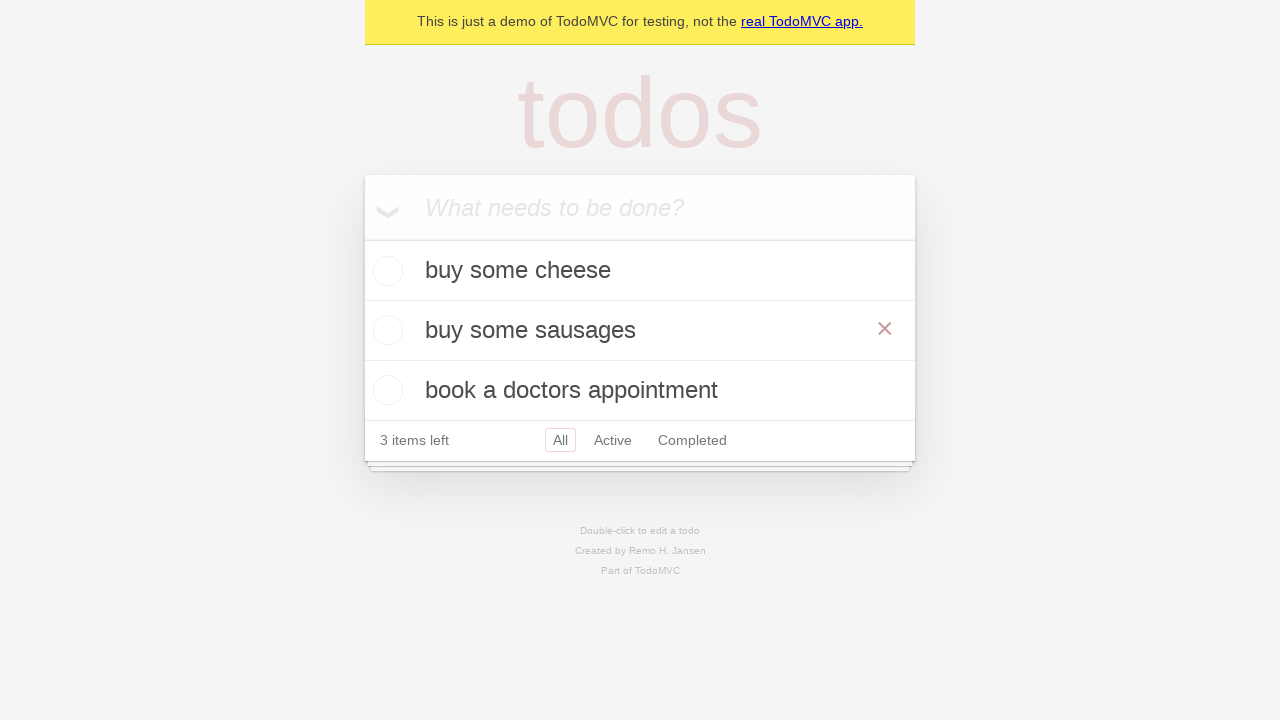